Tests passenger count dropdown functionality by clicking to increment adult passengers and verifying the count updates correctly

Starting URL: https://rahulshettyacademy.com/dropdownsPractise/

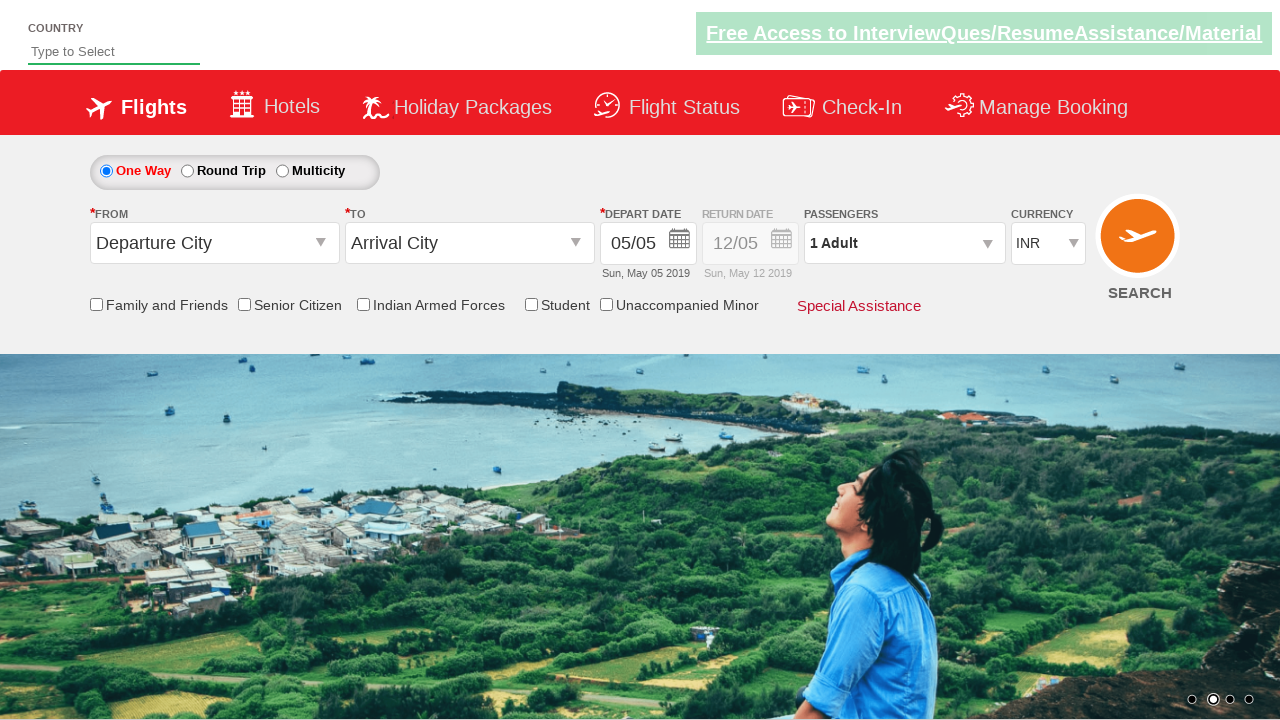

Verified senior citizen checkbox is not initially selected
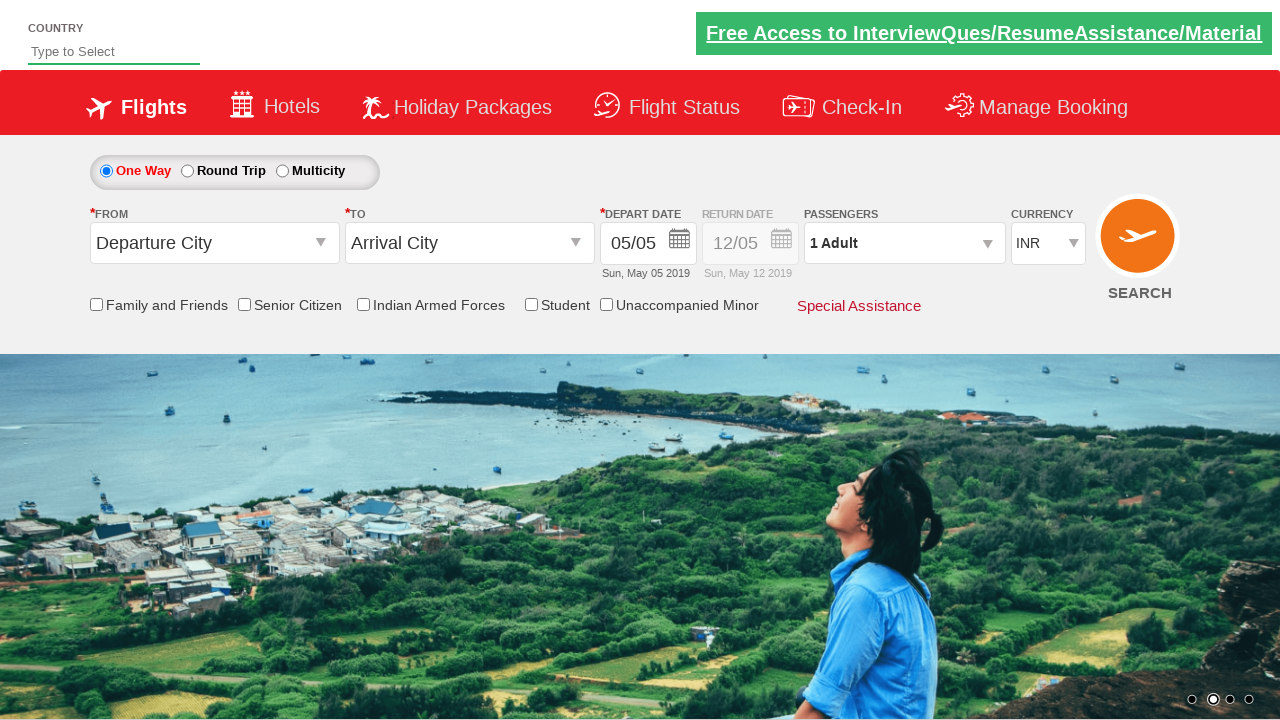

Clicked passenger info dropdown to open it at (904, 243) on #divpaxinfo
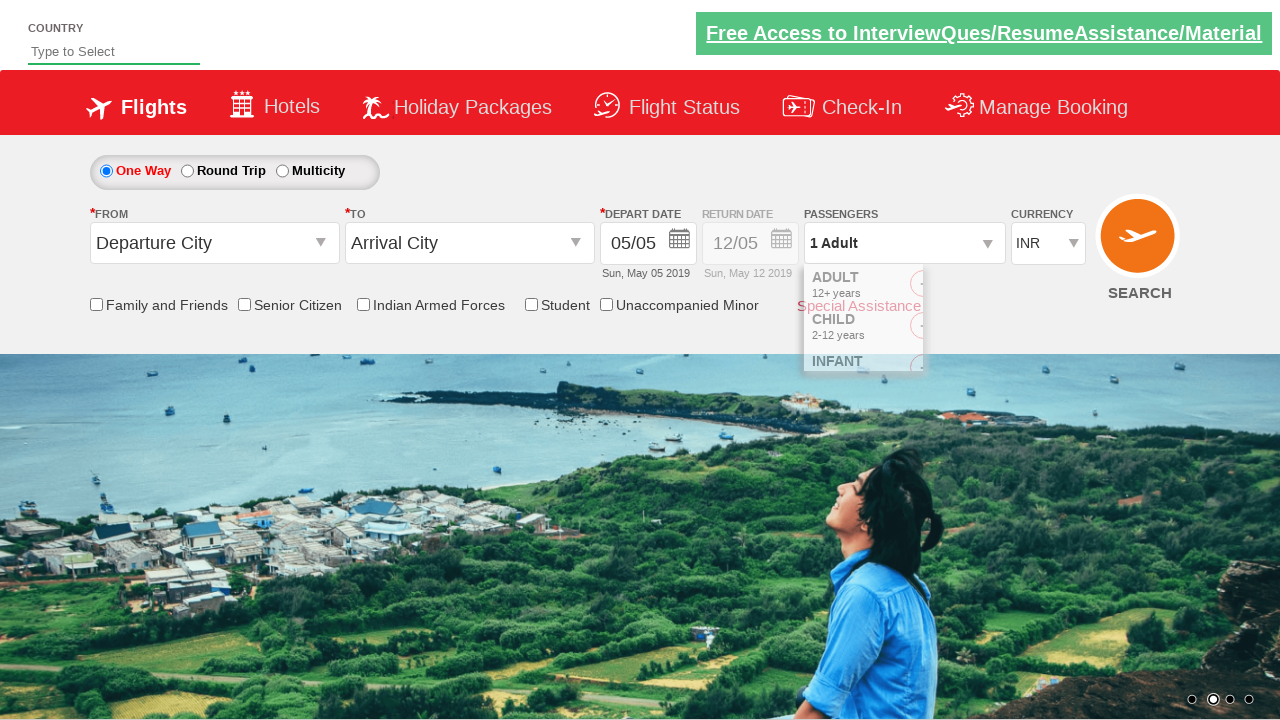

Clicked increment adult button (iteration 1/5) at (982, 288) on #hrefIncAdt
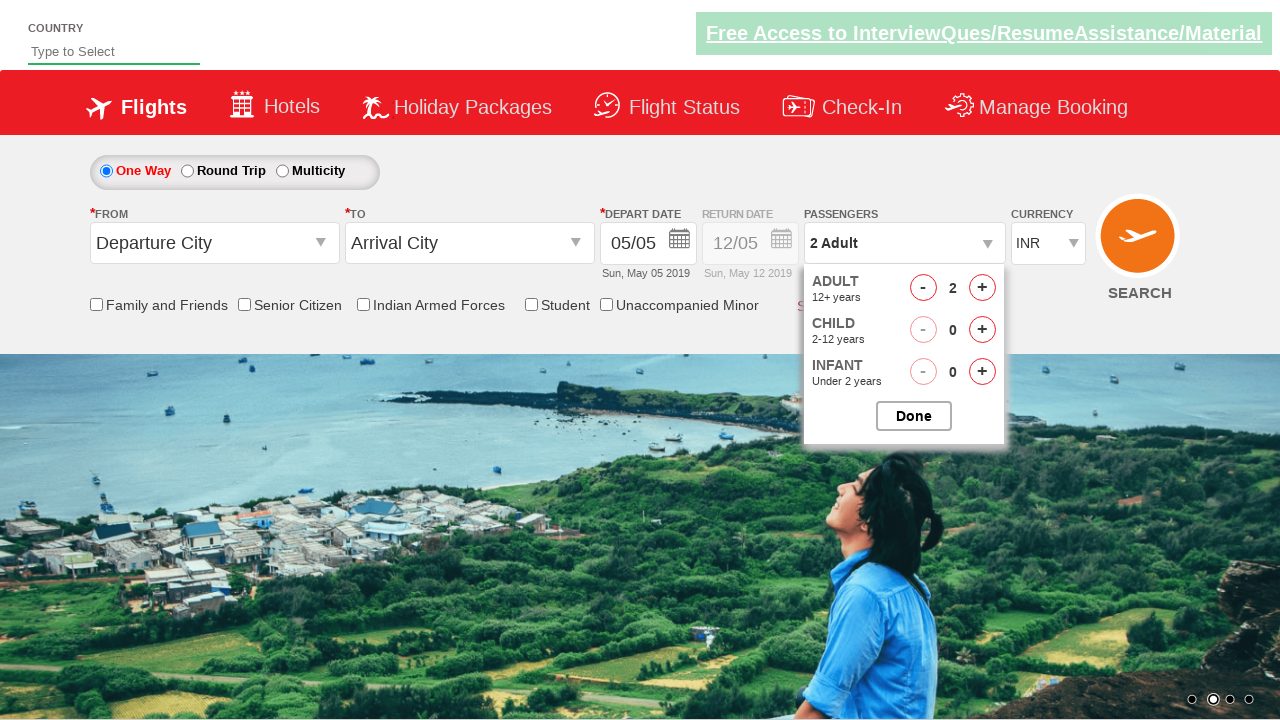

Clicked increment adult button (iteration 2/5) at (982, 288) on #hrefIncAdt
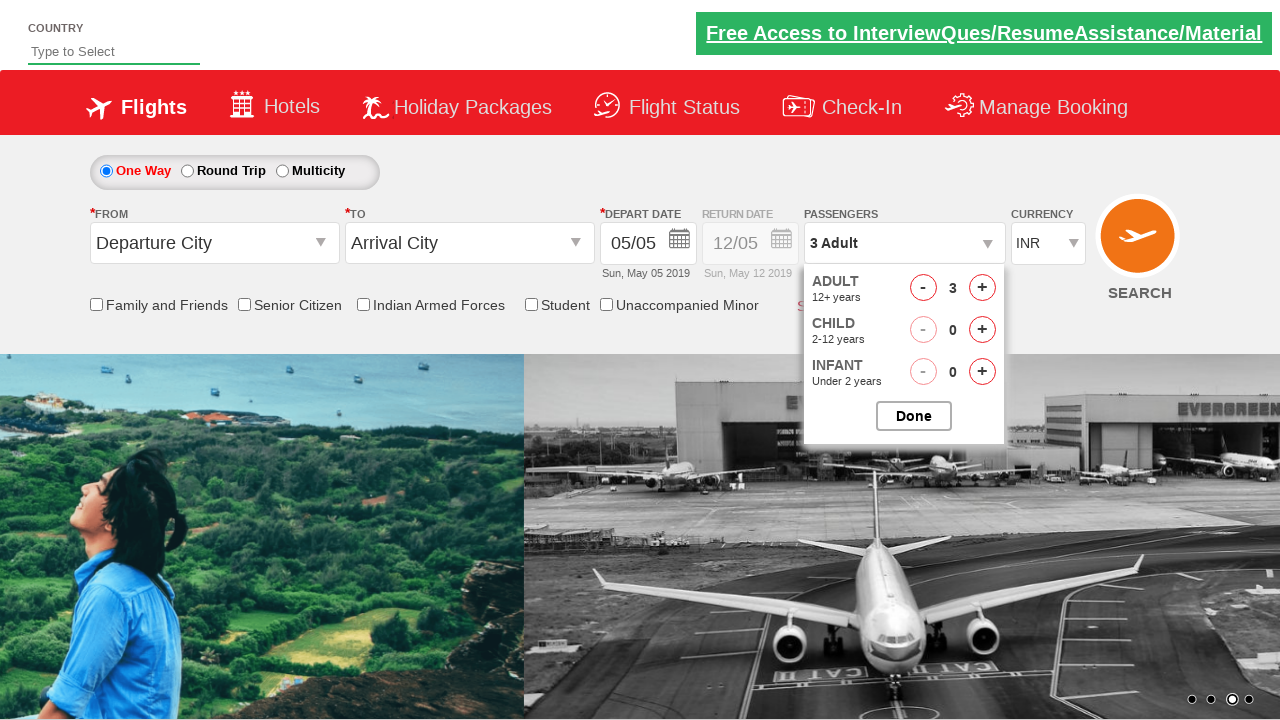

Clicked increment adult button (iteration 3/5) at (982, 288) on #hrefIncAdt
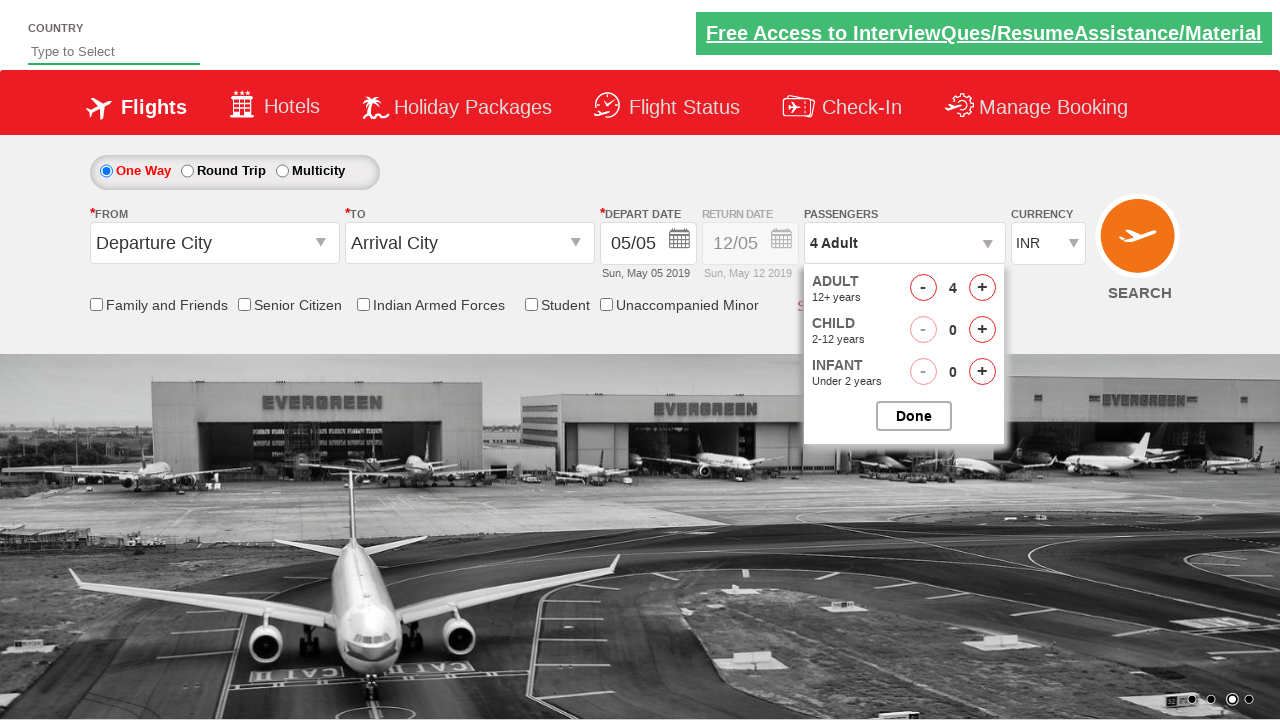

Clicked increment adult button (iteration 4/5) at (982, 288) on #hrefIncAdt
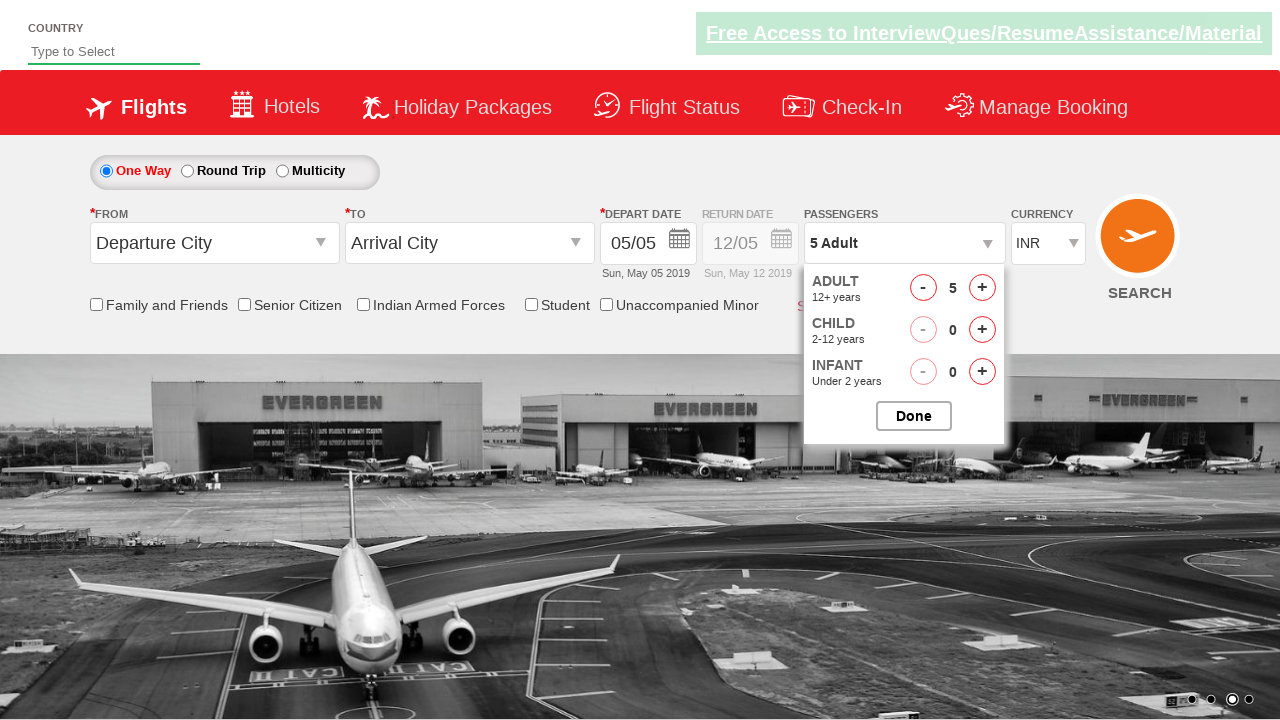

Clicked increment adult button (iteration 5/5) at (982, 288) on #hrefIncAdt
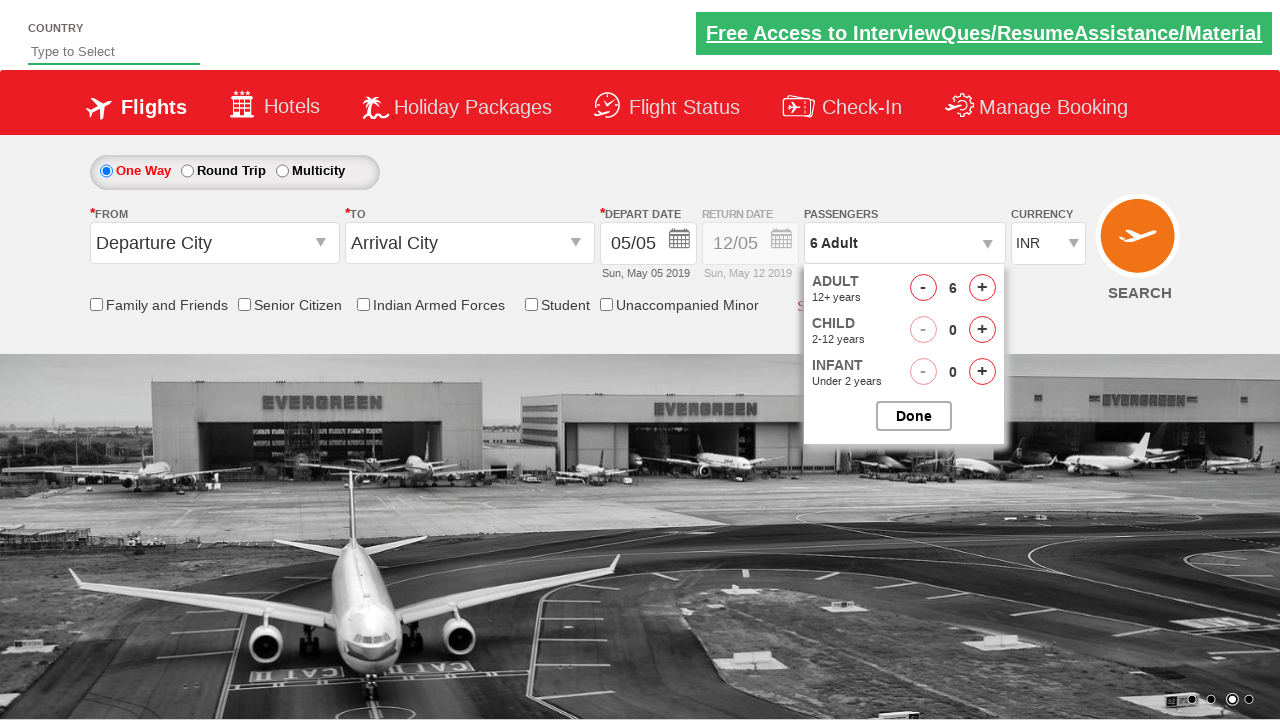

Closed the passenger dropdown at (914, 416) on #btnclosepaxoption
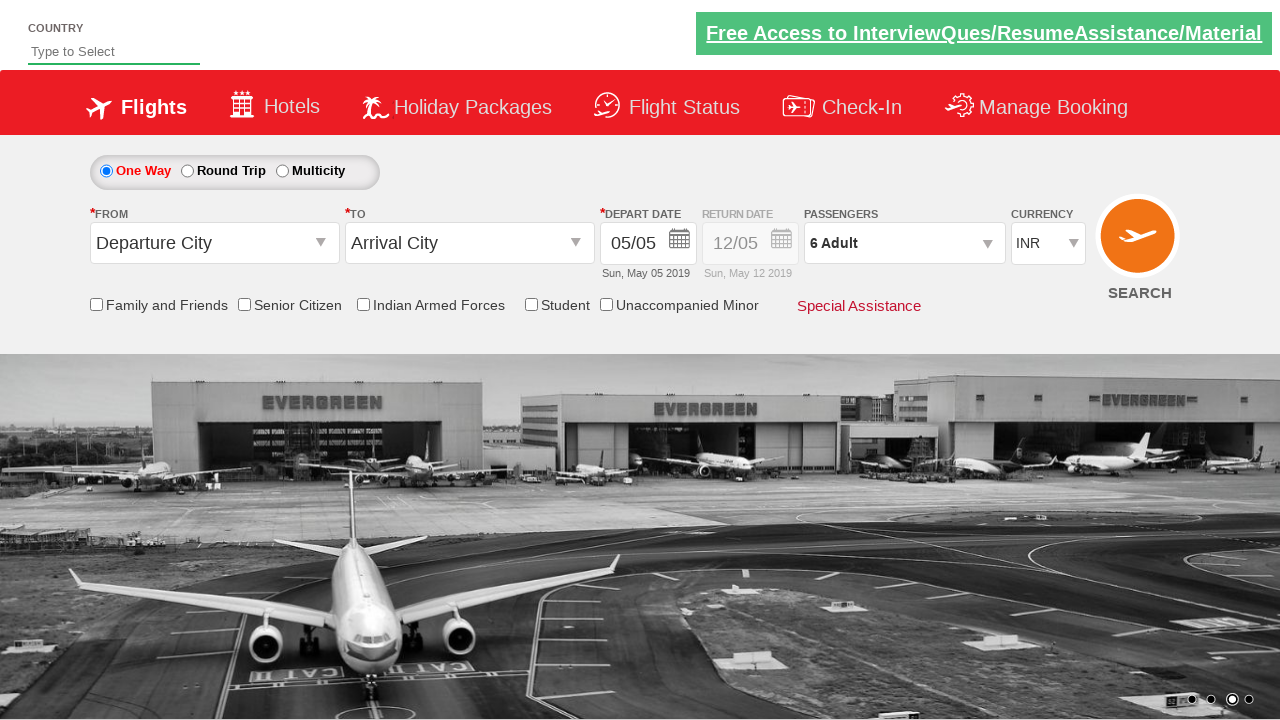

Verified passenger count displays '6 Adult'
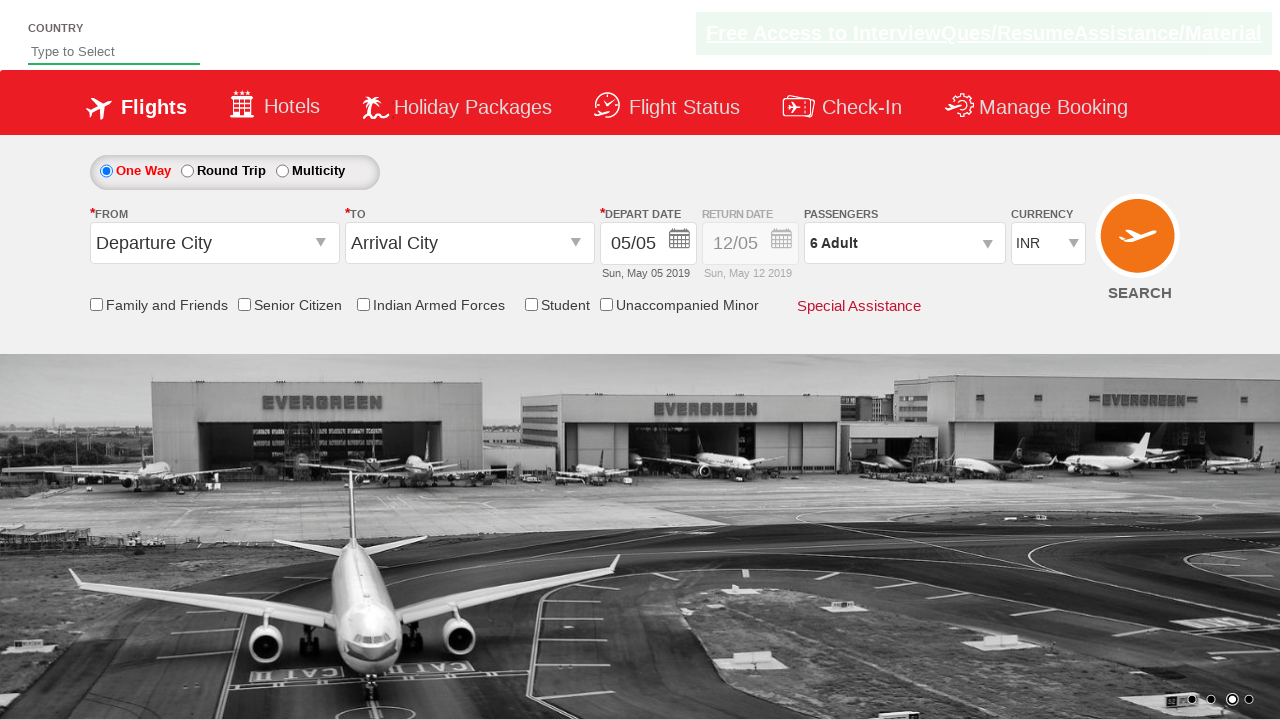

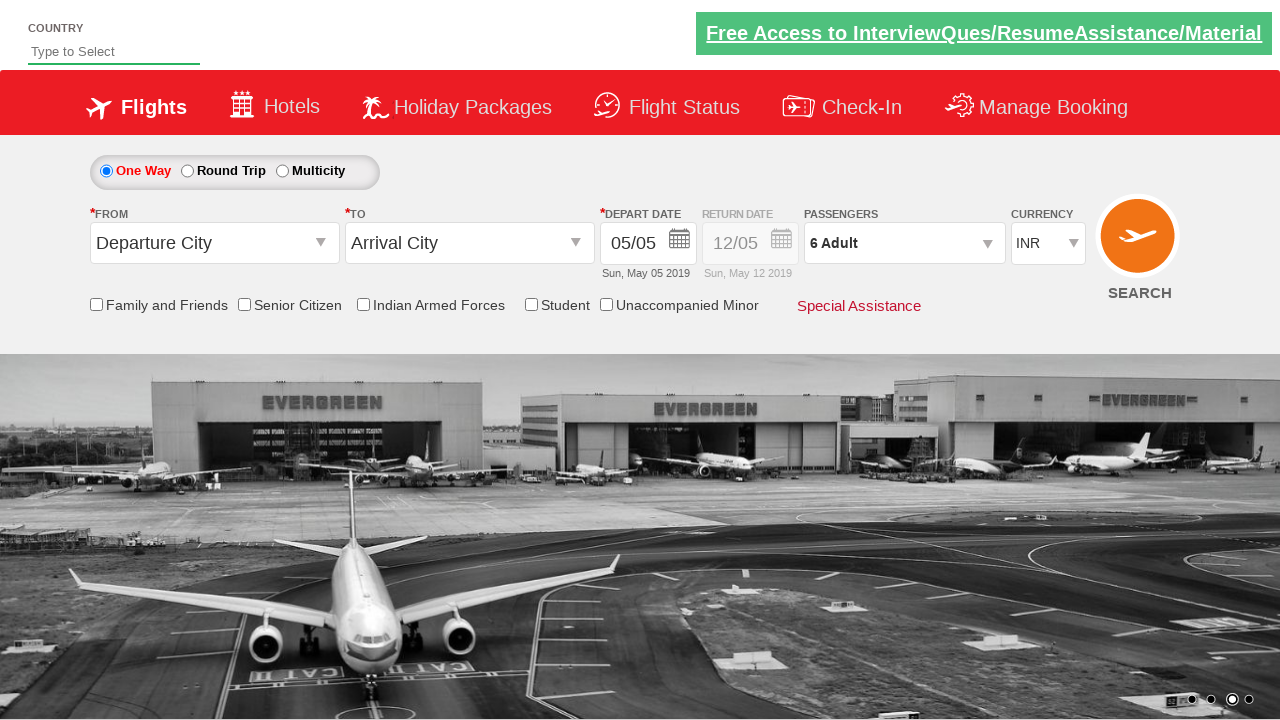